Tests unchecking a pre-checked checkbox on the Sauce Labs Guinea Pig test page and verifies it becomes unchecked

Starting URL: https://saucelabs.com/test/guinea-pig

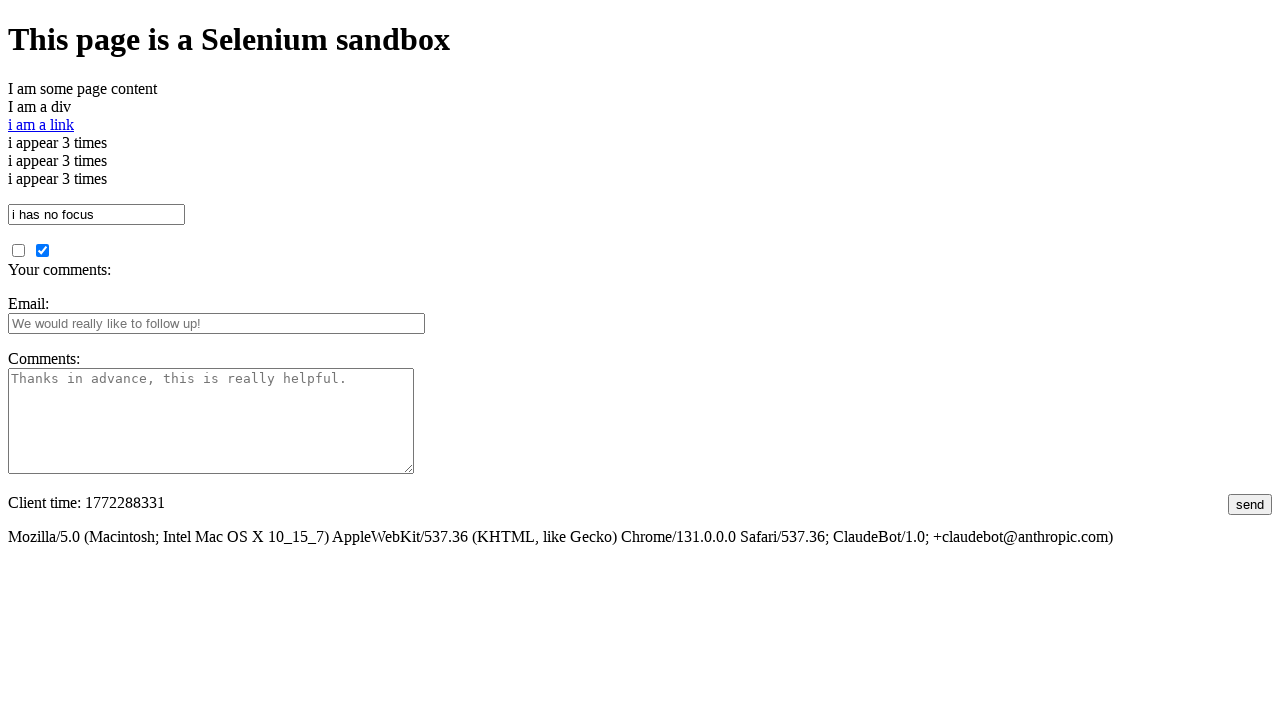

Navigated to Sauce Labs Guinea Pig test page
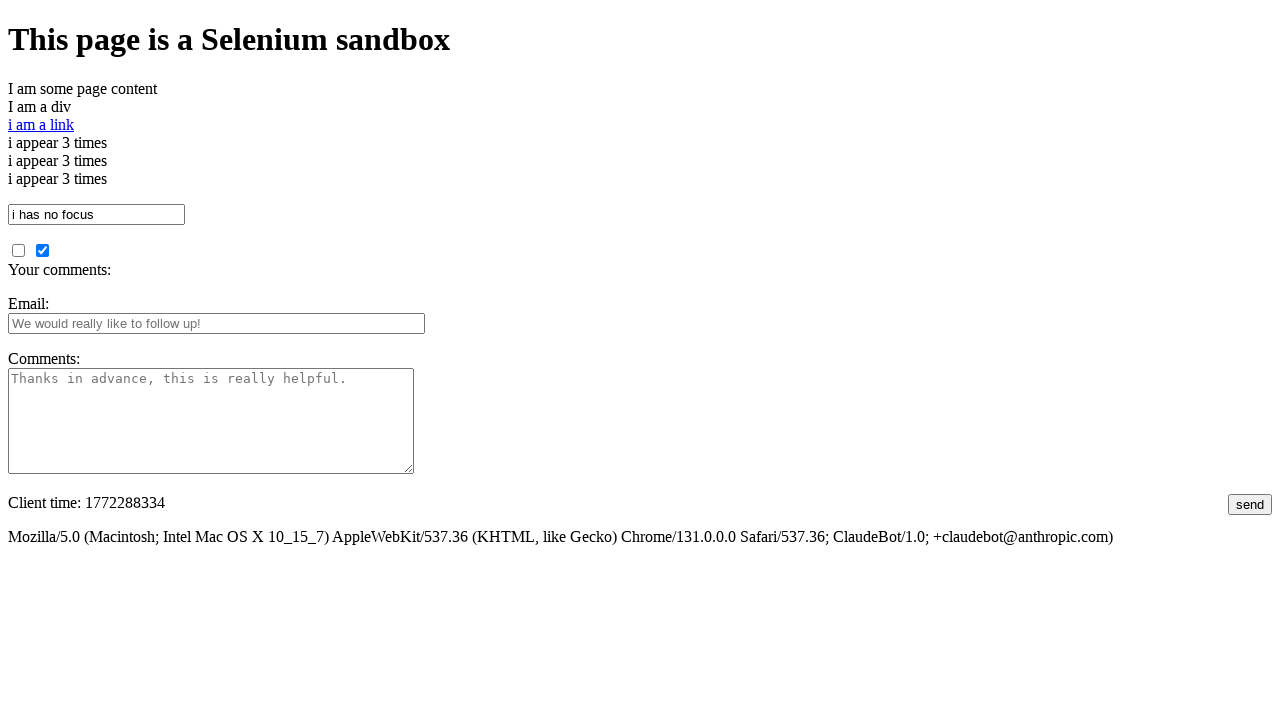

Checkbox element loaded on page
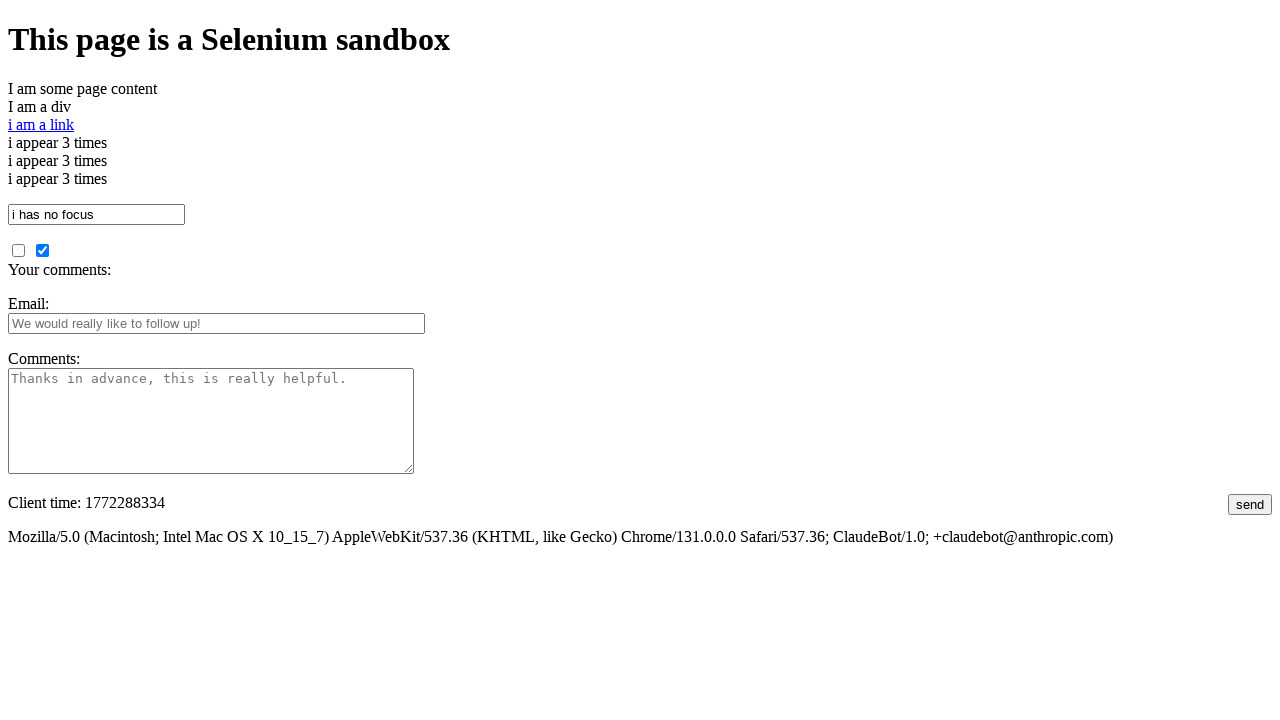

Located the pre-checked checkbox element
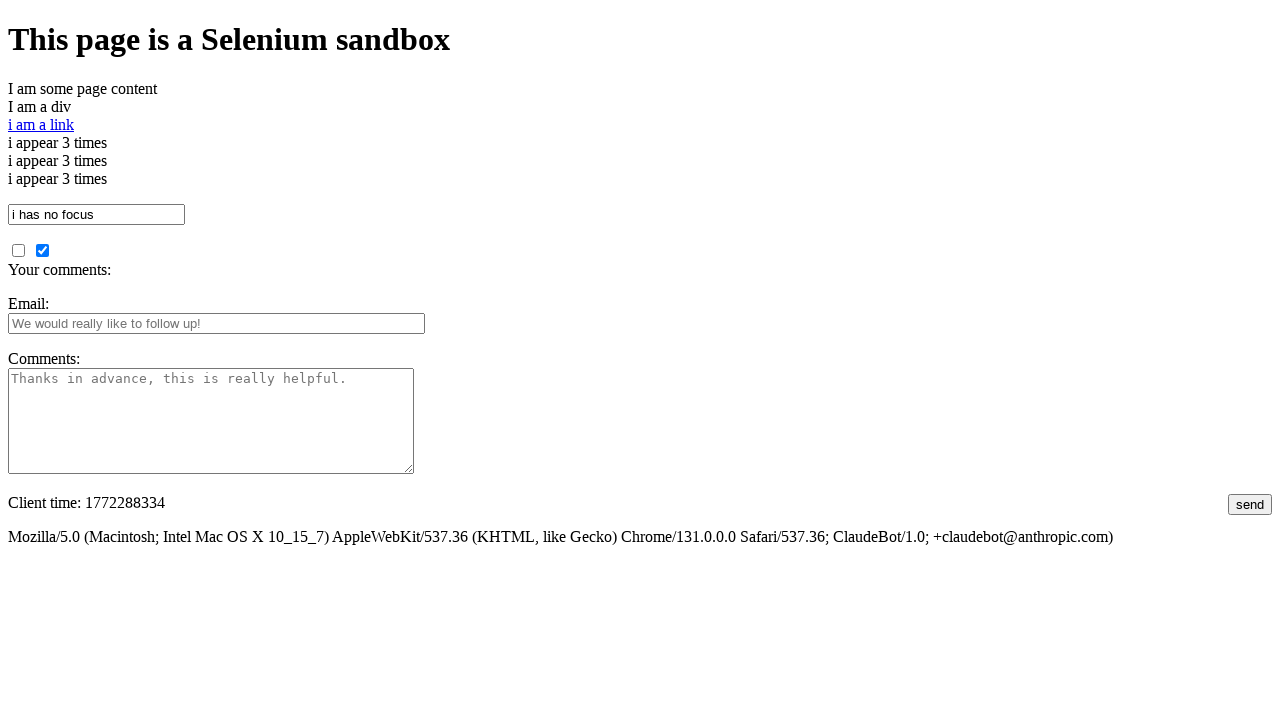

Clicked the pre-checked checkbox to uncheck it at (42, 250) on input#checked_checkbox
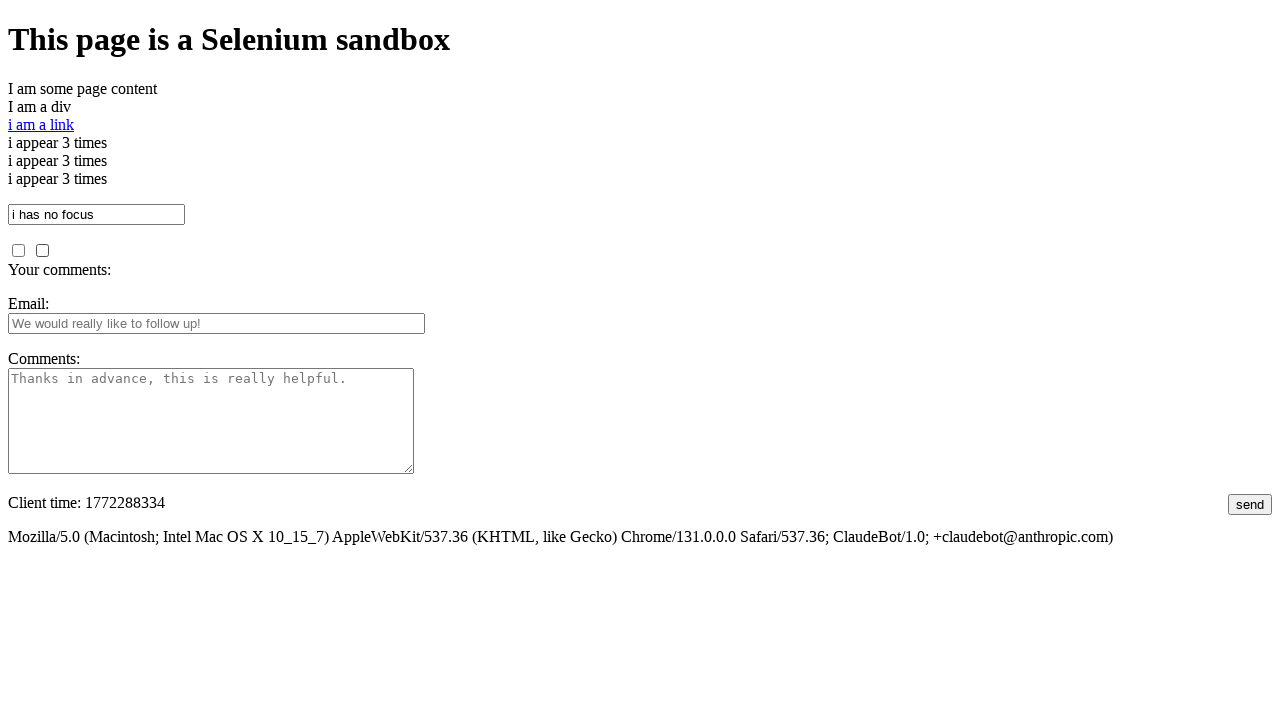

Verified checkbox is now unchecked
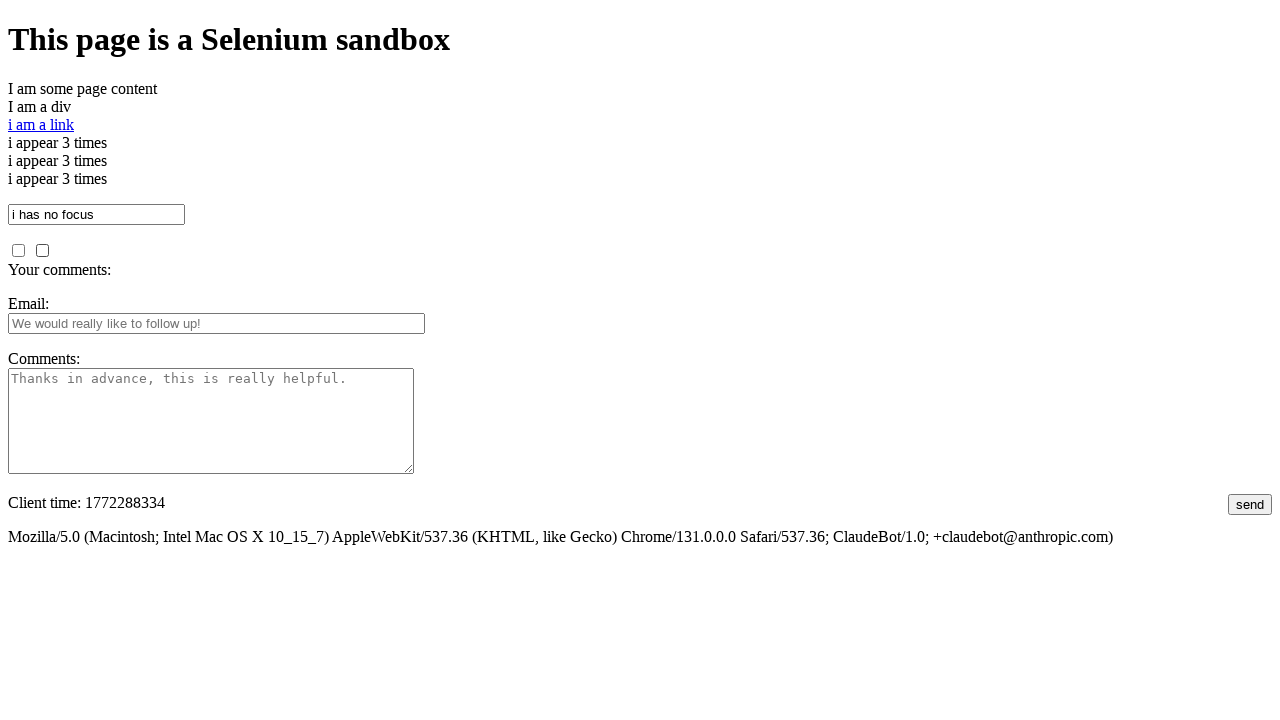

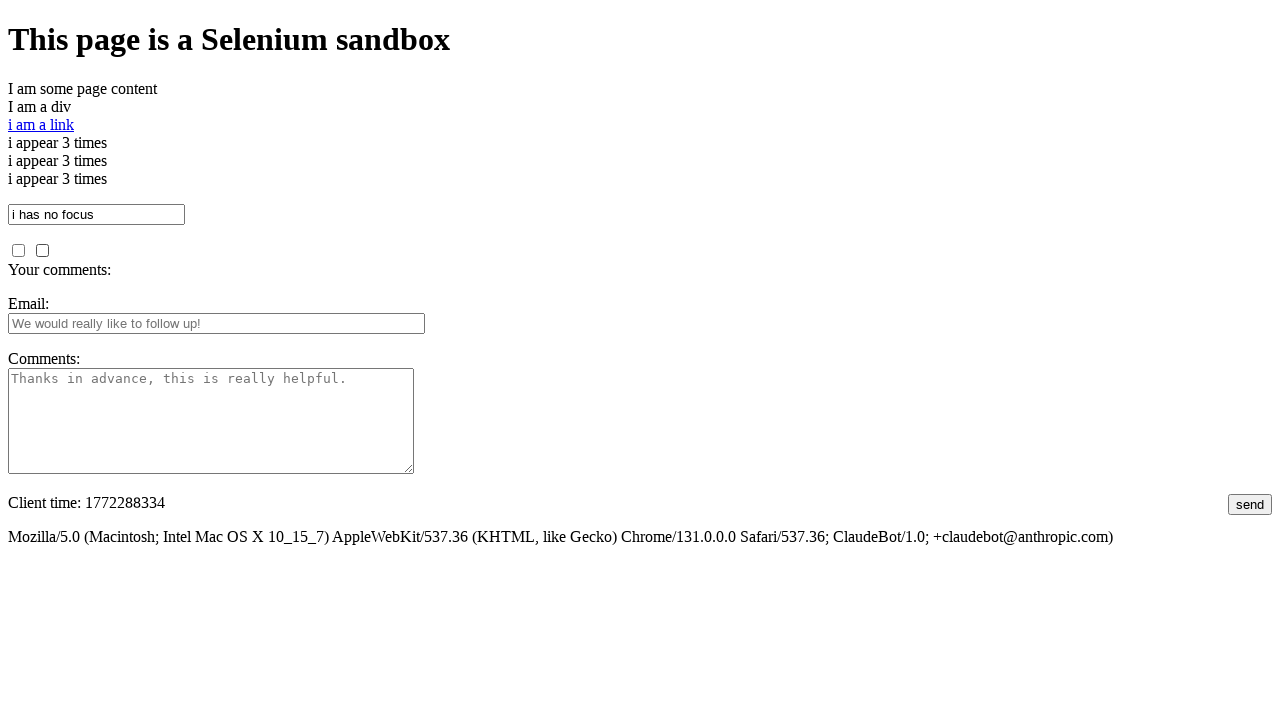